Tests navigation by clicking the 'Voltar' button on list page and verifying redirect to index.

Starting URL: https://davi-vert.vercel.app/lista.html

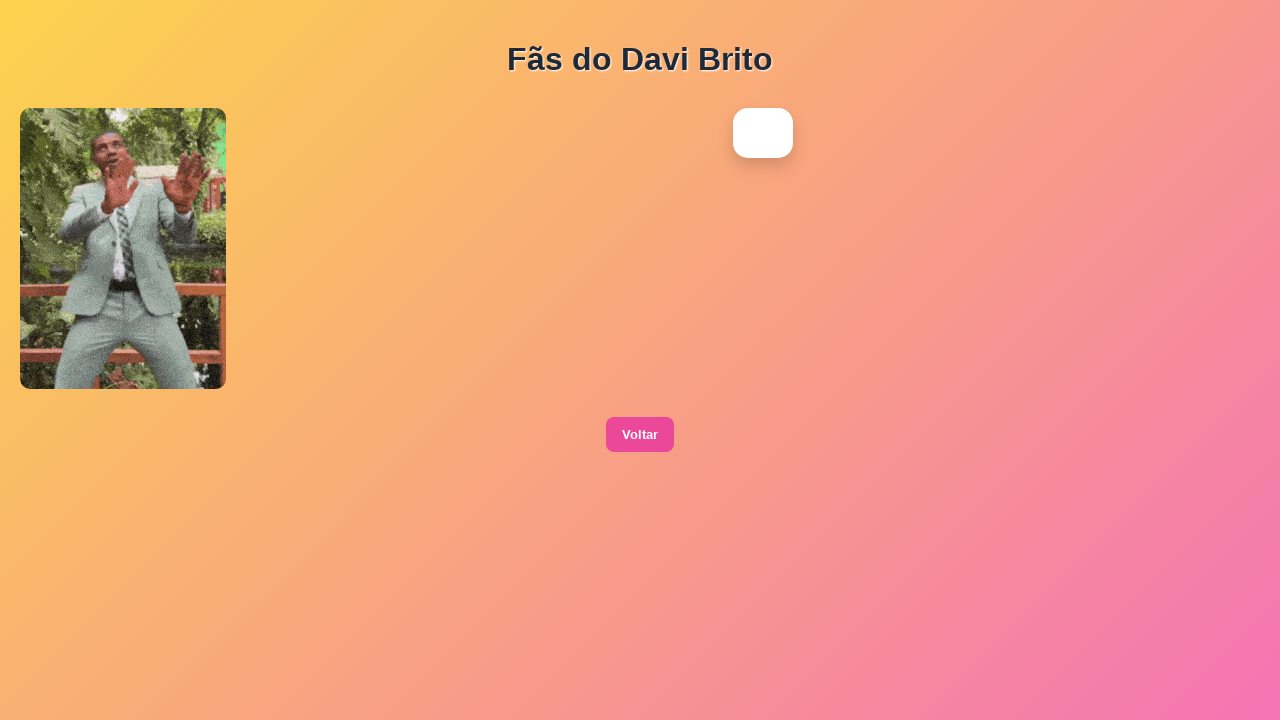

Clicked 'Voltar' button on list page at (640, 435) on xpath=//button[contains(text(),'Voltar')]
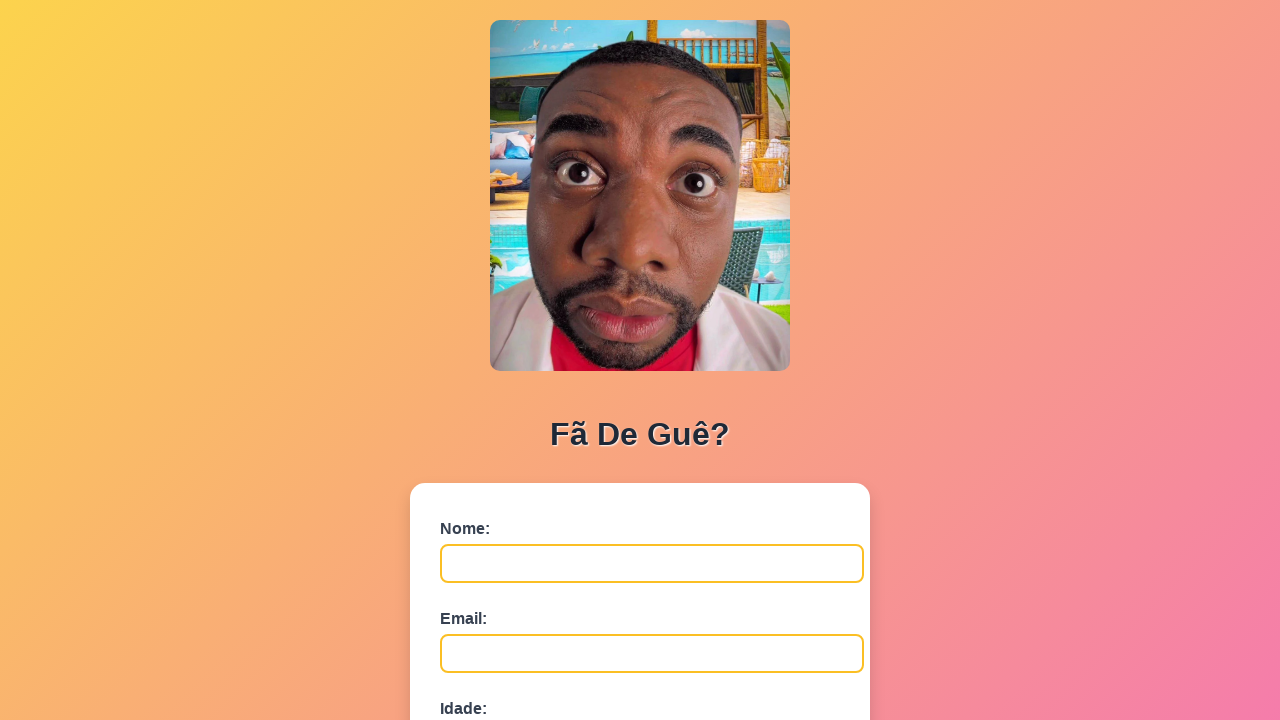

Verified redirect to index.html after clicking 'Voltar' button
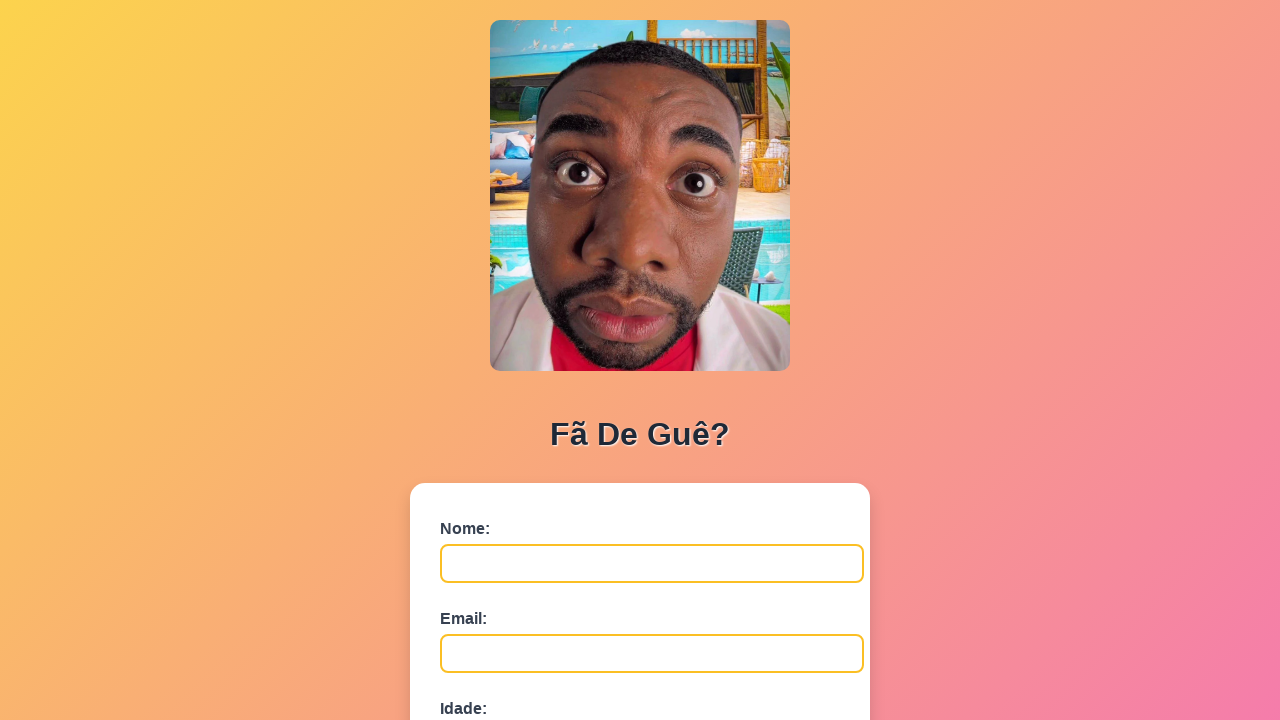

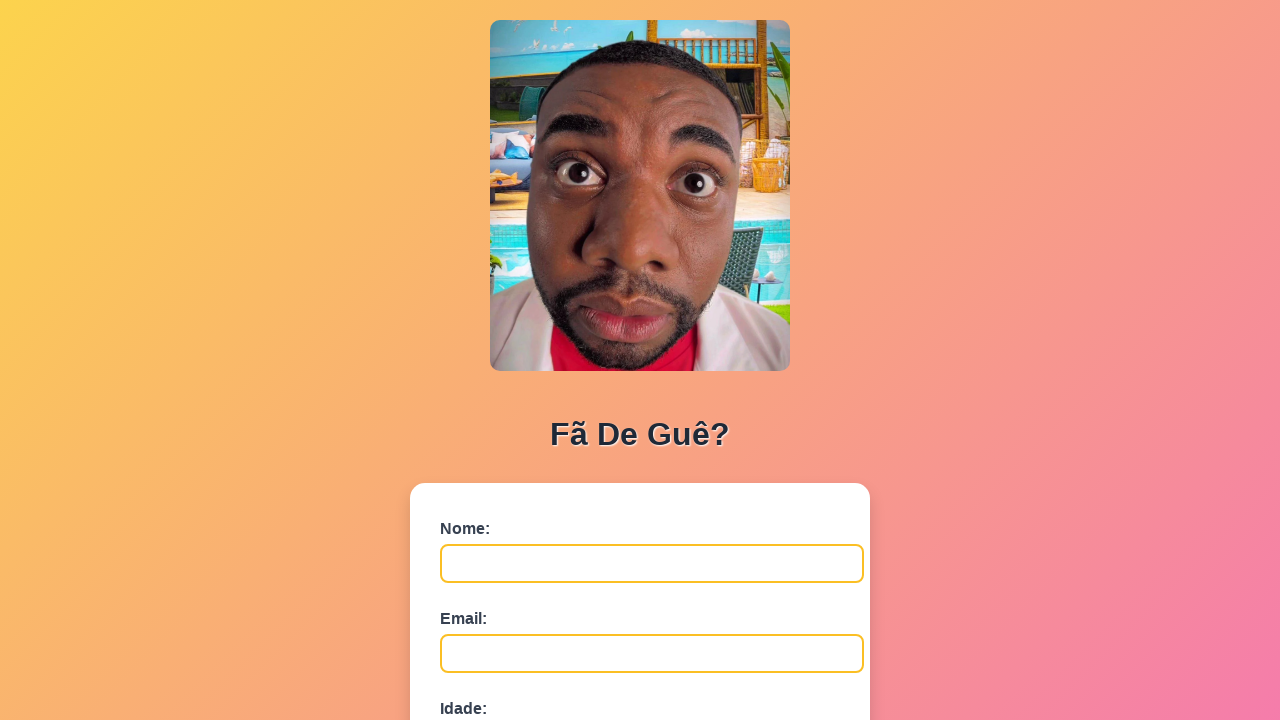